Tests infinite scroll functionality on Google Play Store's top movies page by continuously scrolling until reaching the bottom of the page.

Starting URL: https://play.google.com/store/movies/top

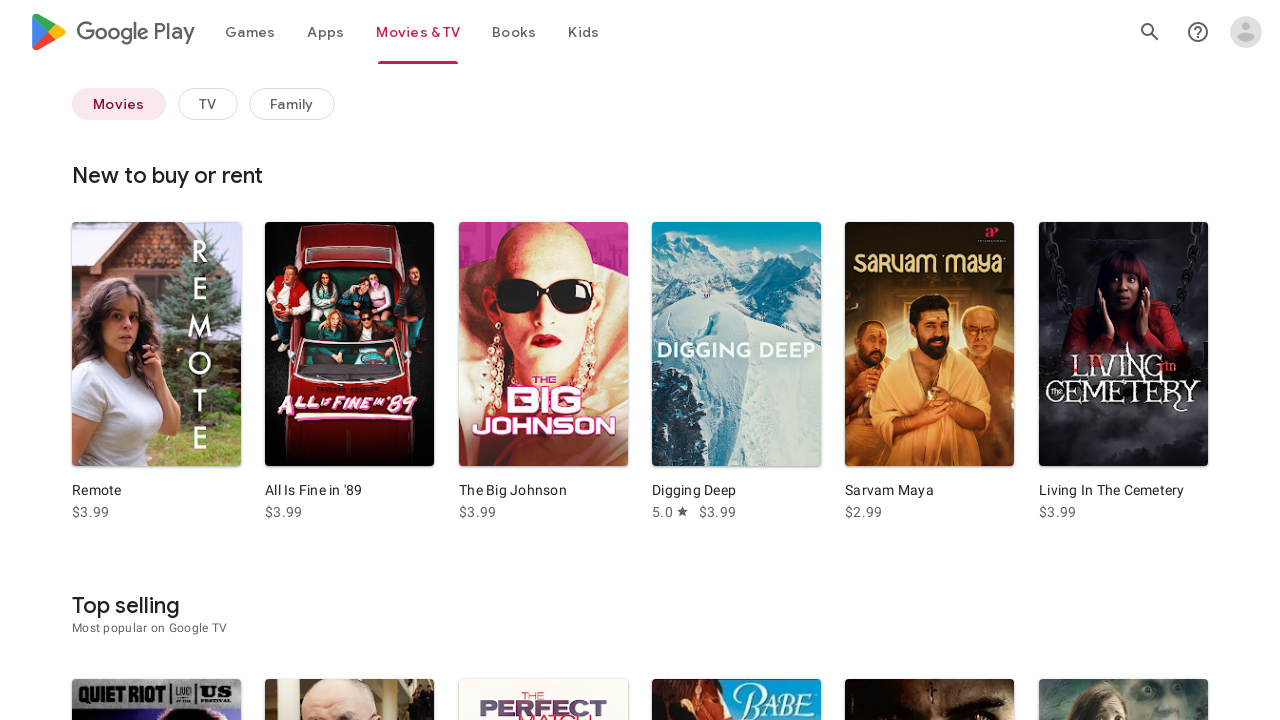

Set viewport size to 1920x1080
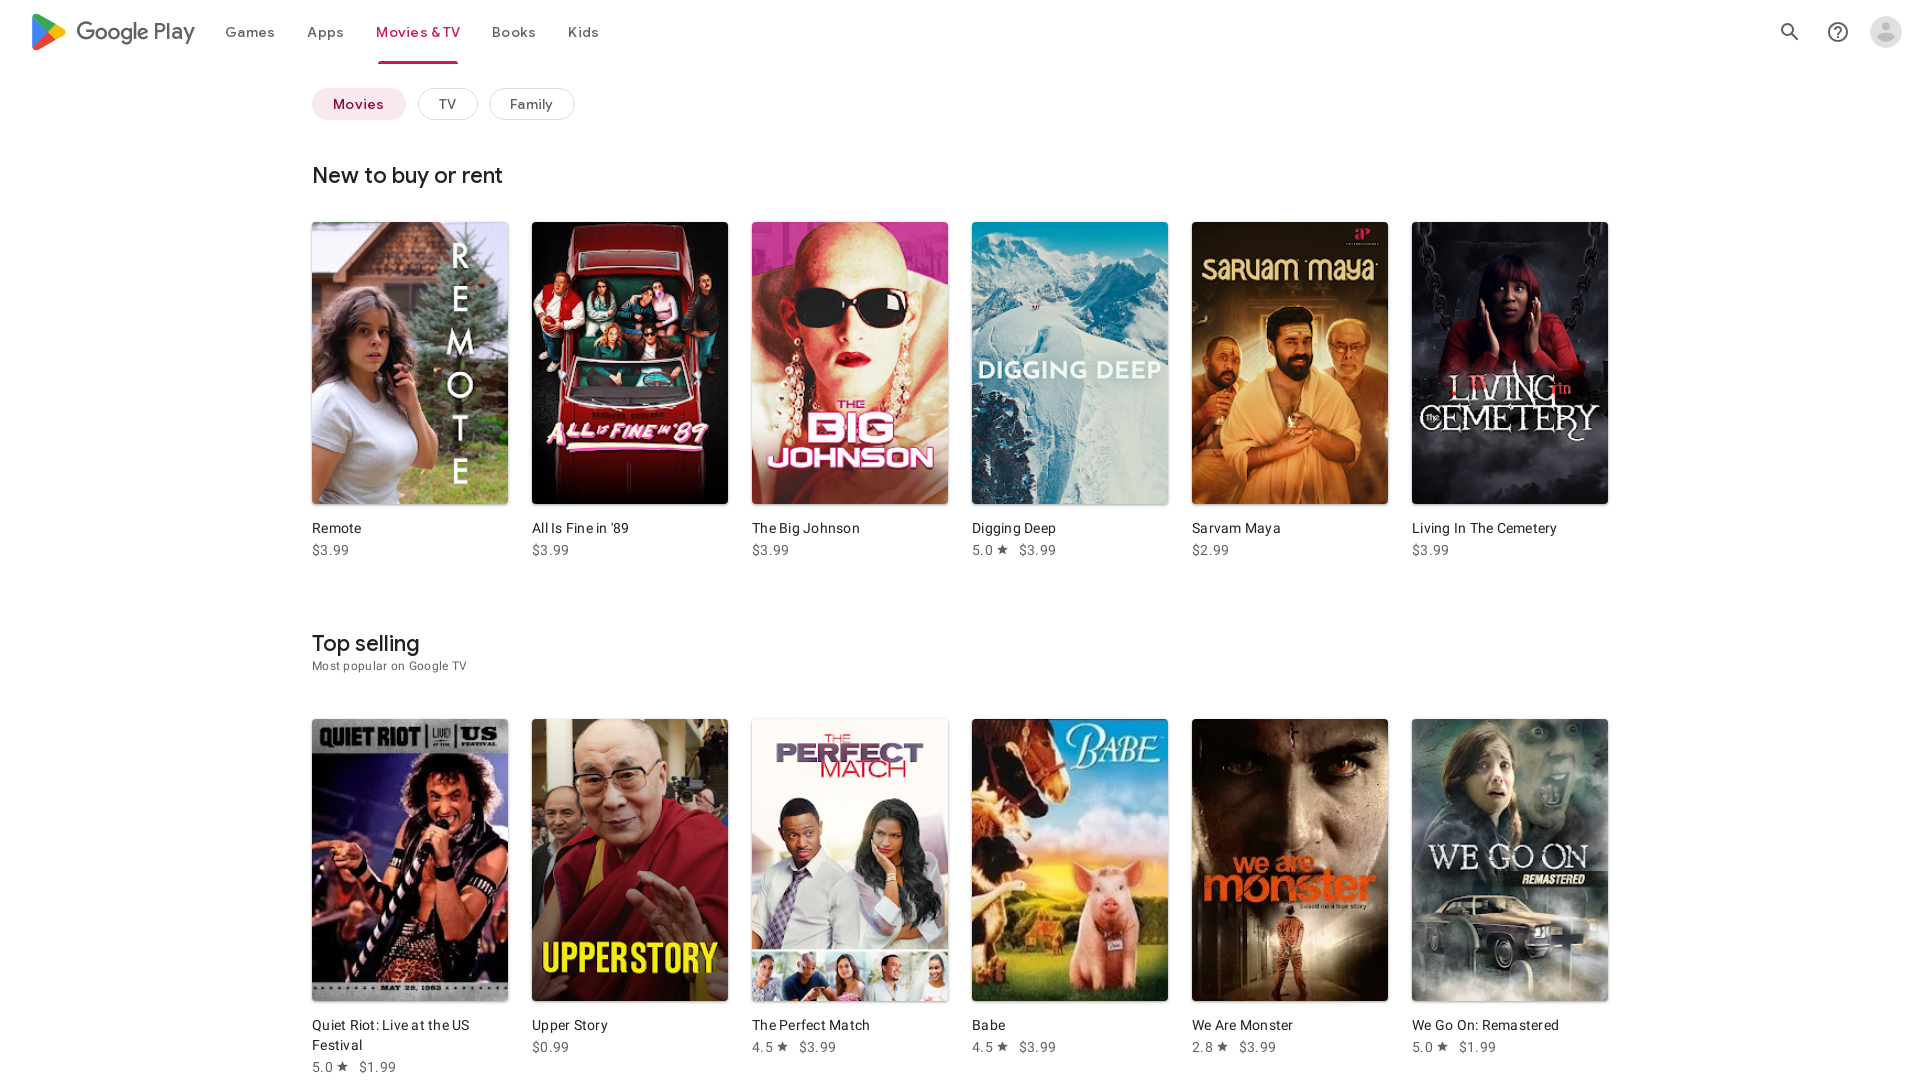

Retrieved initial page height
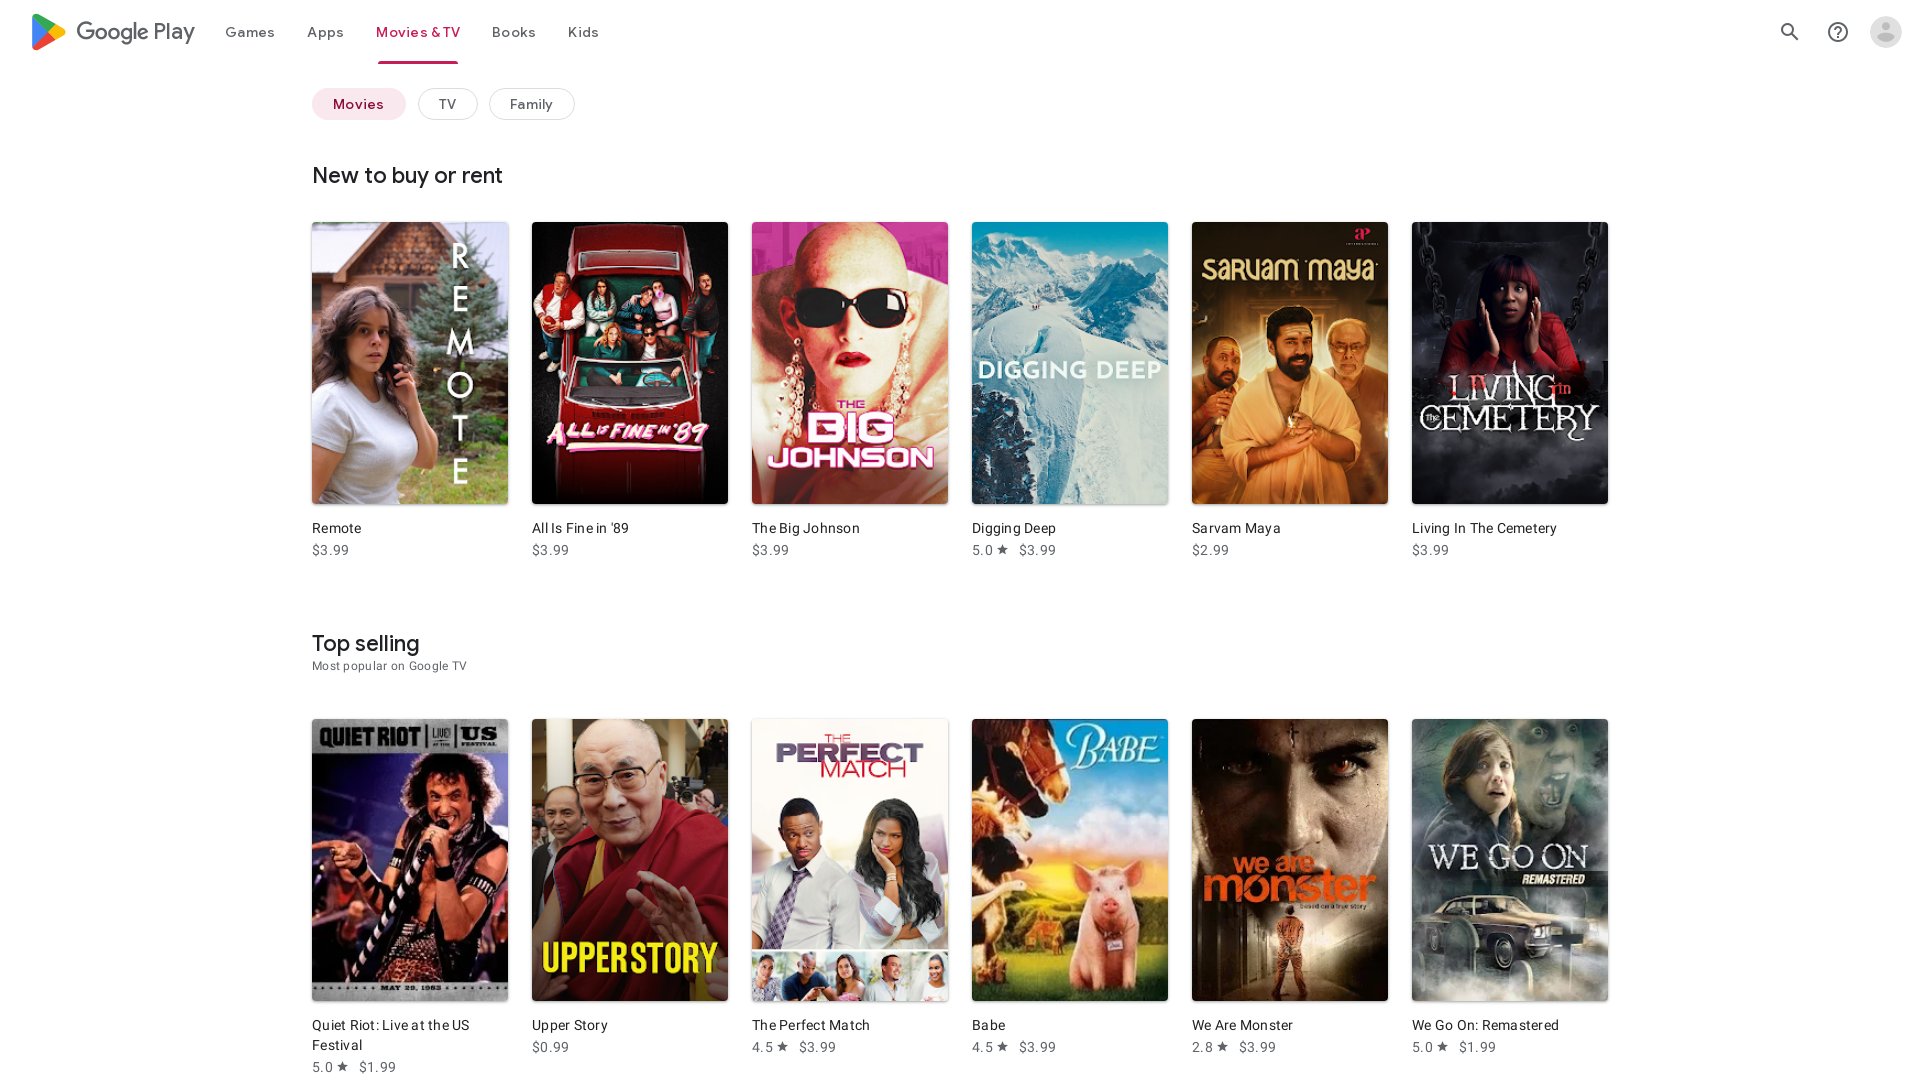

Scrolled to bottom of page
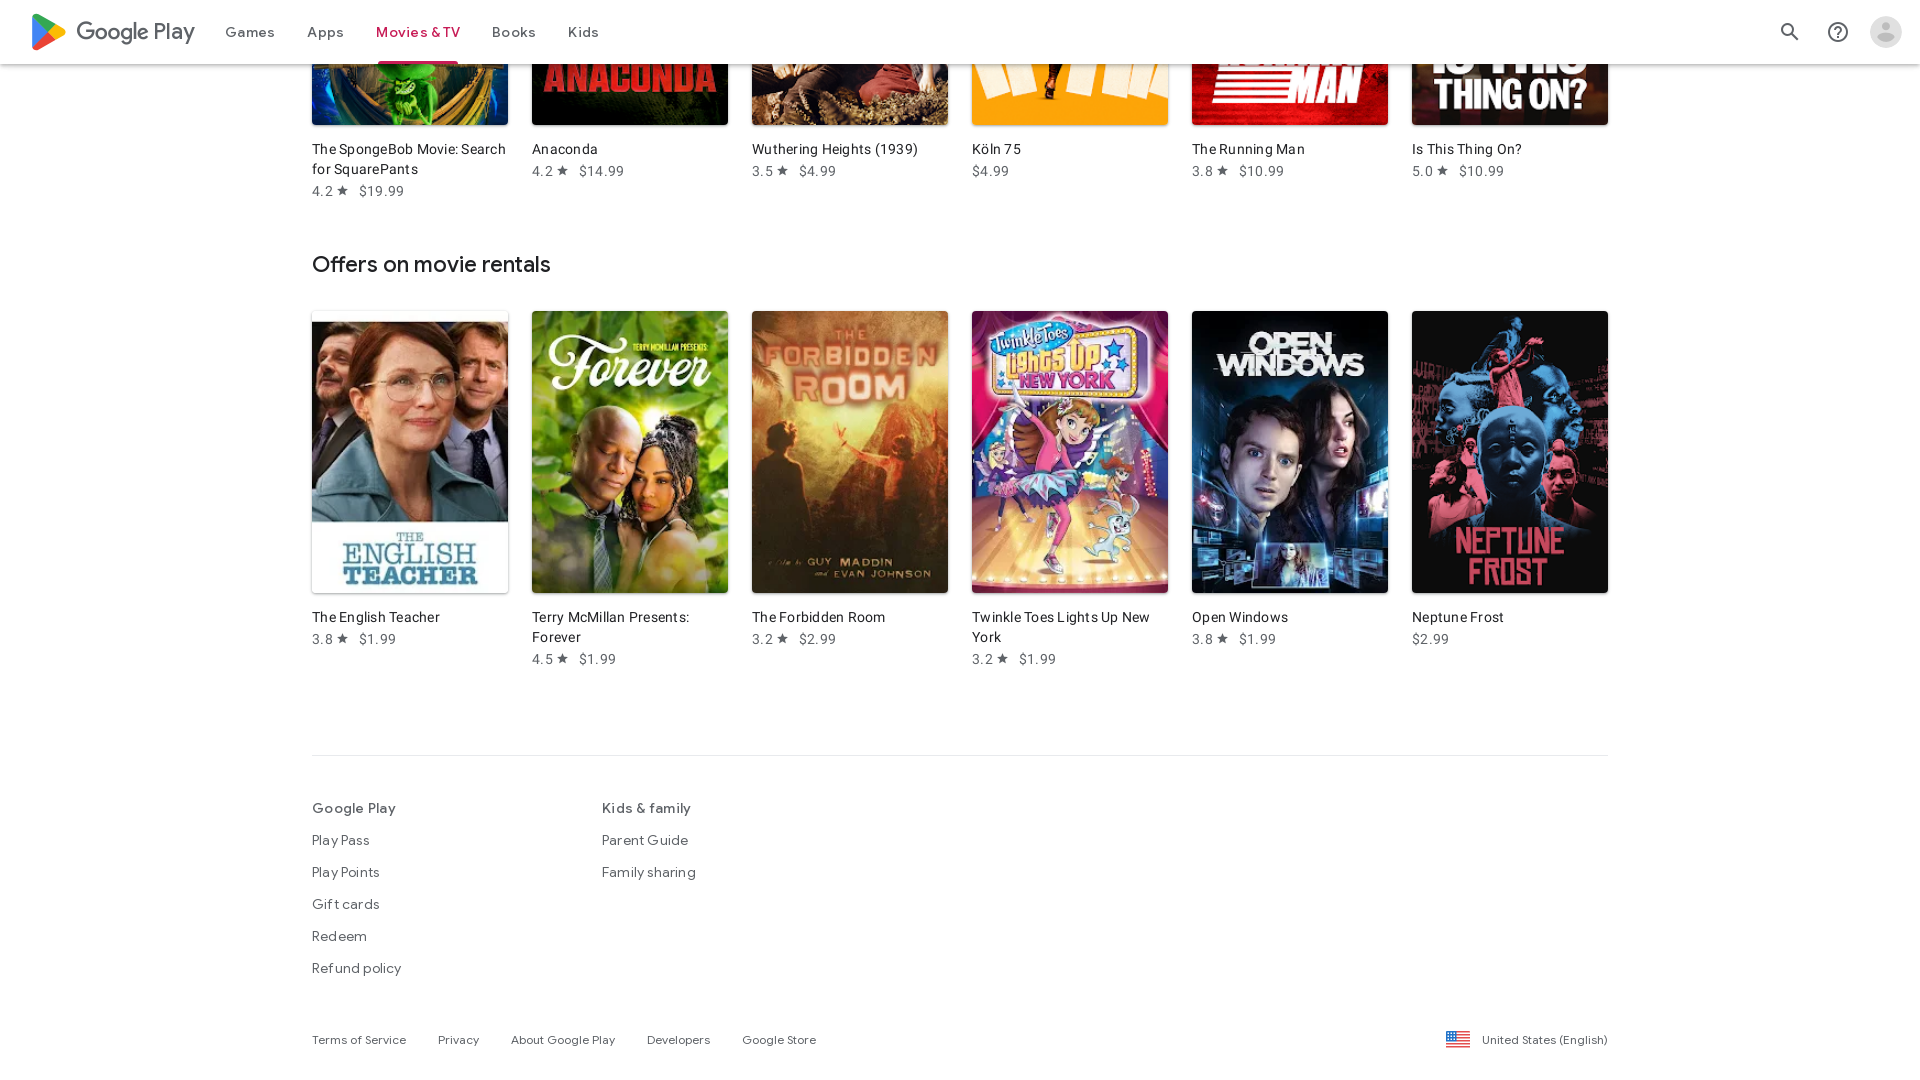

Waited 2 seconds for new content to load
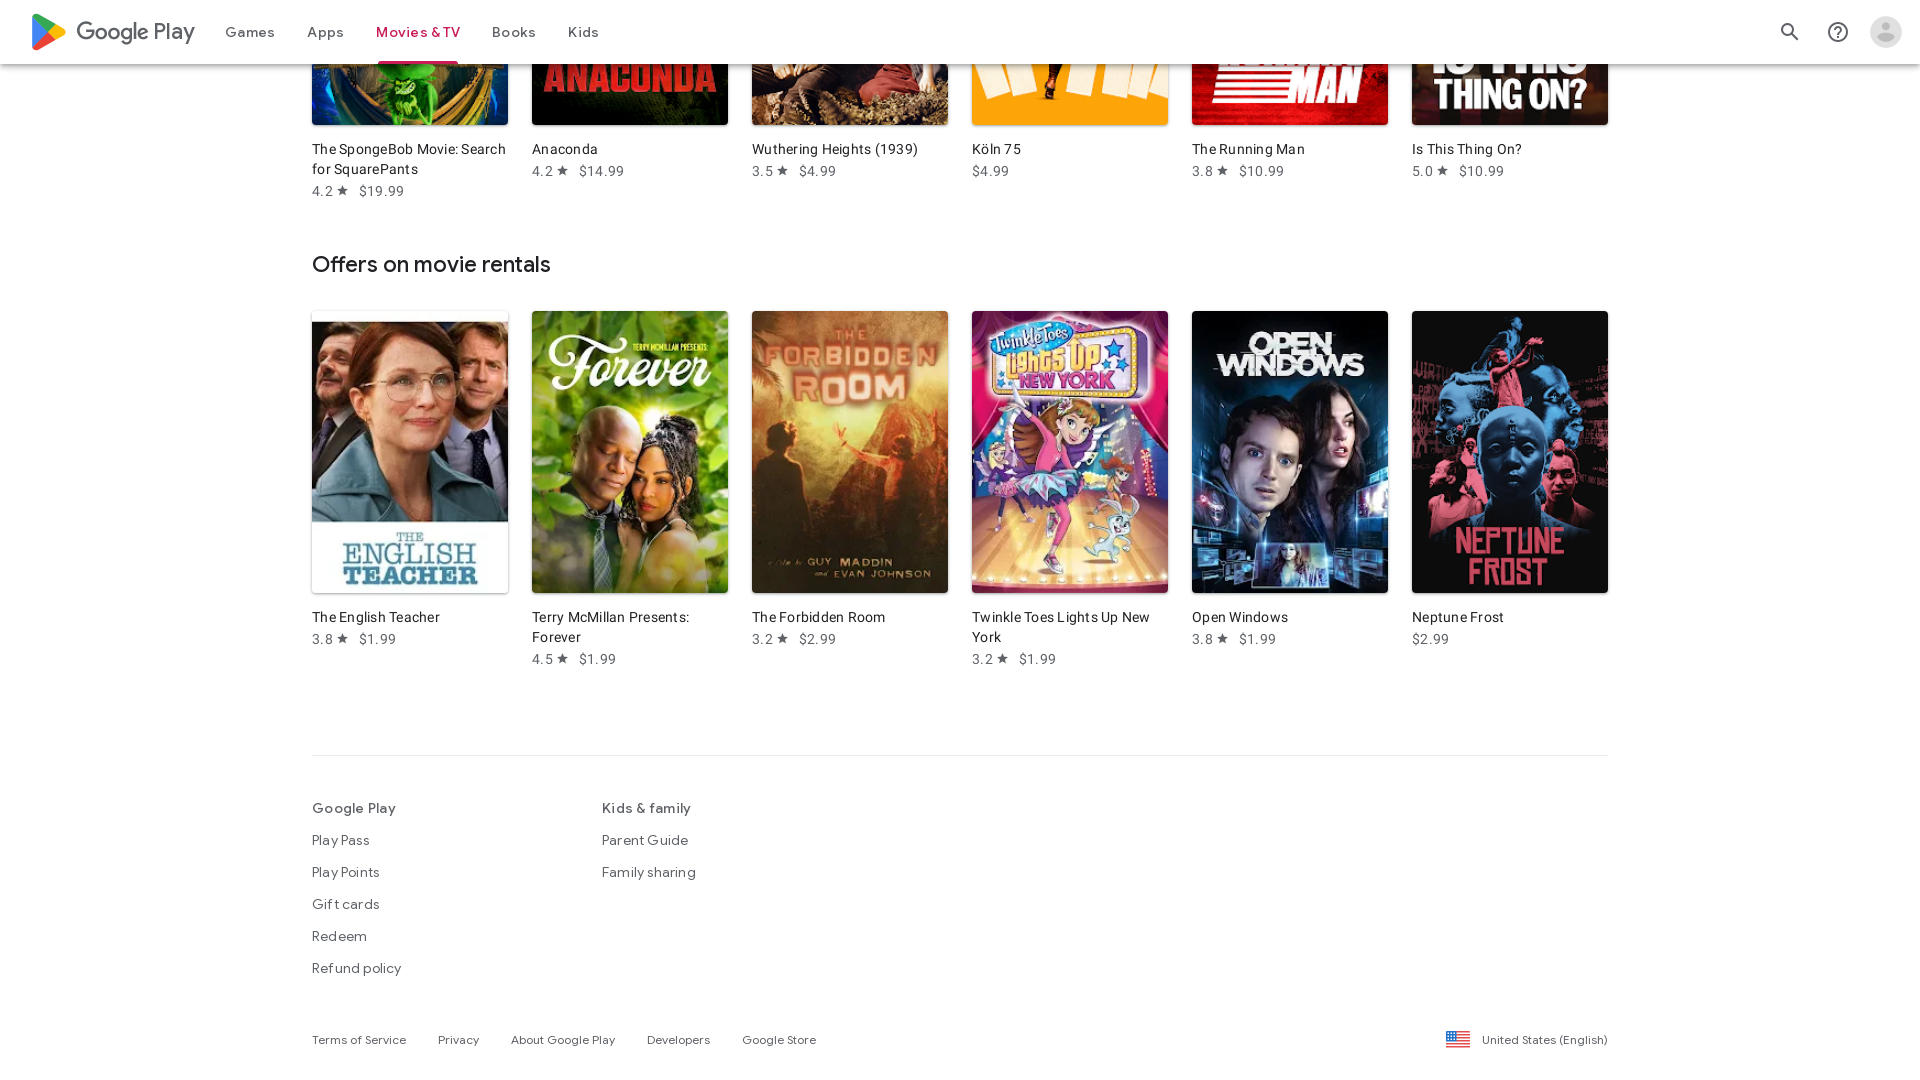

Retrieved current page height
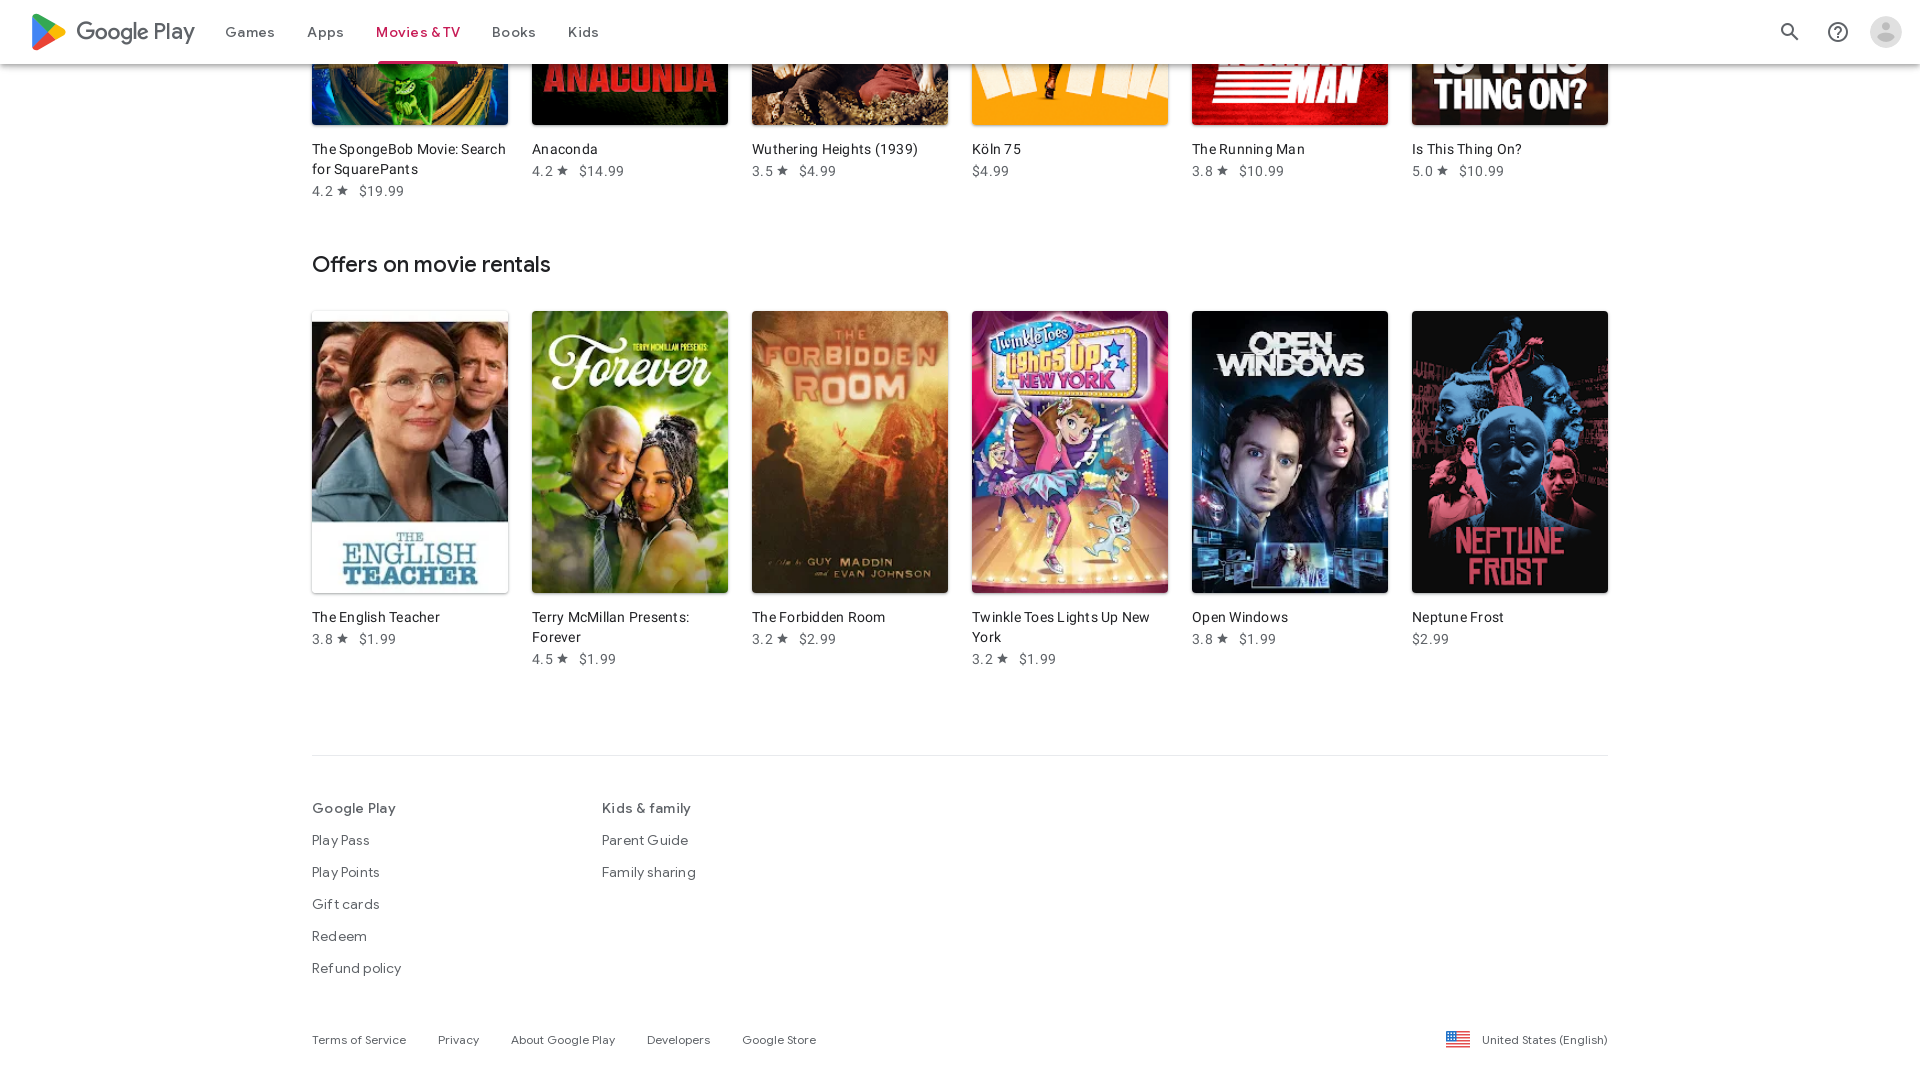

Reached bottom of page - no new content loaded
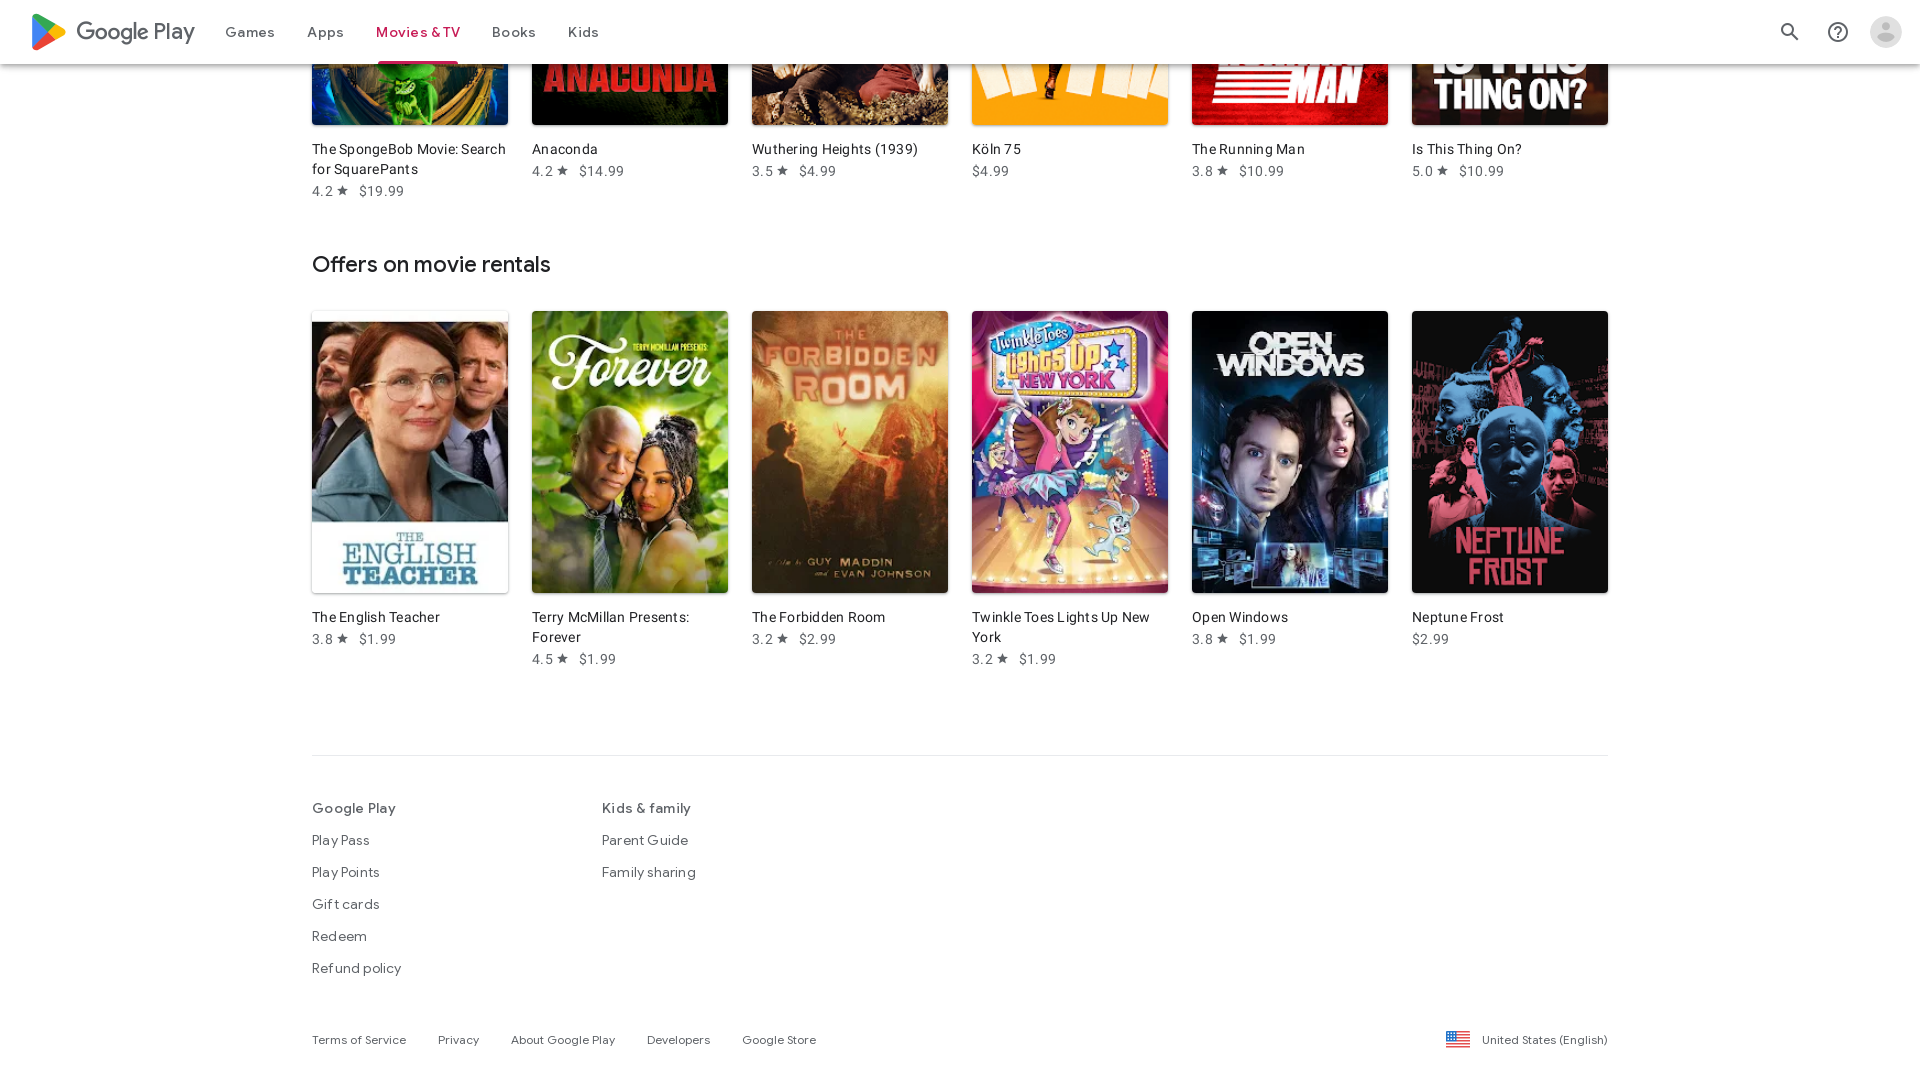

Verified that page is at the bottom of infinite scroll
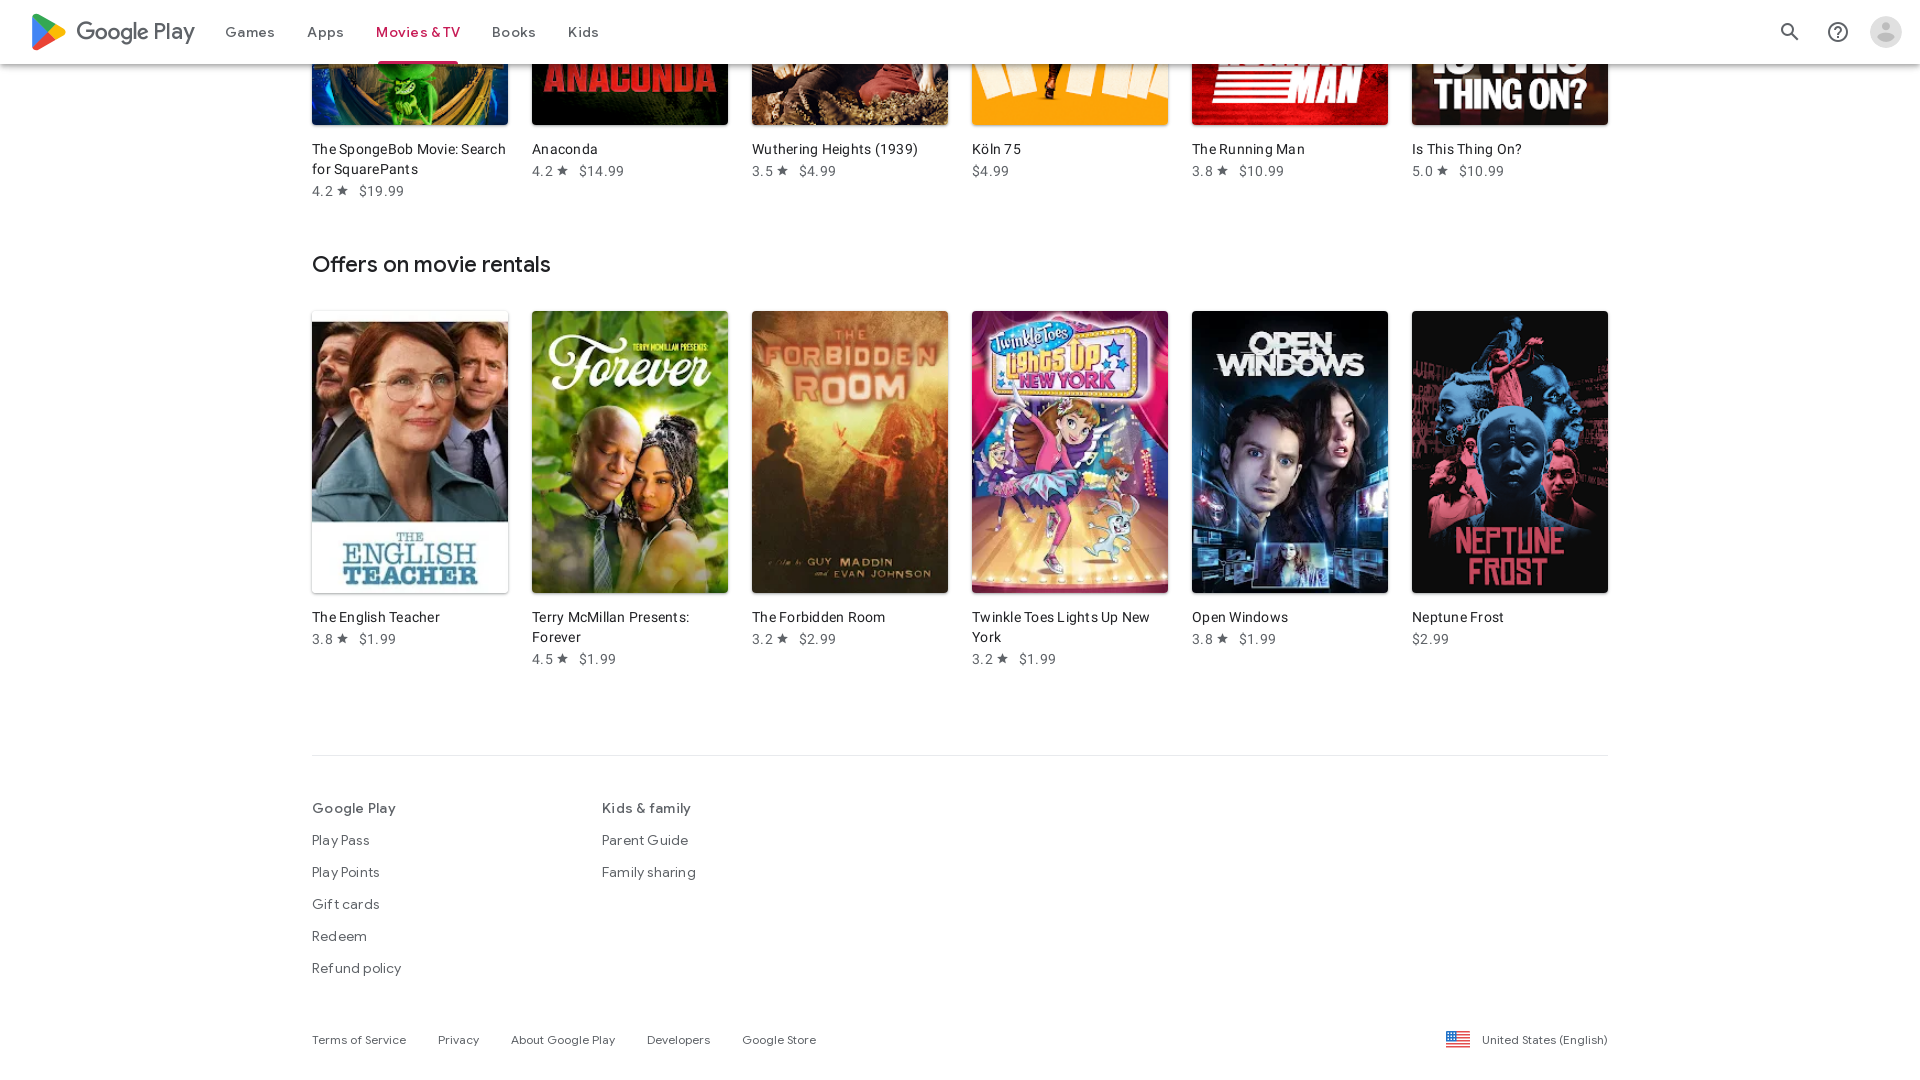

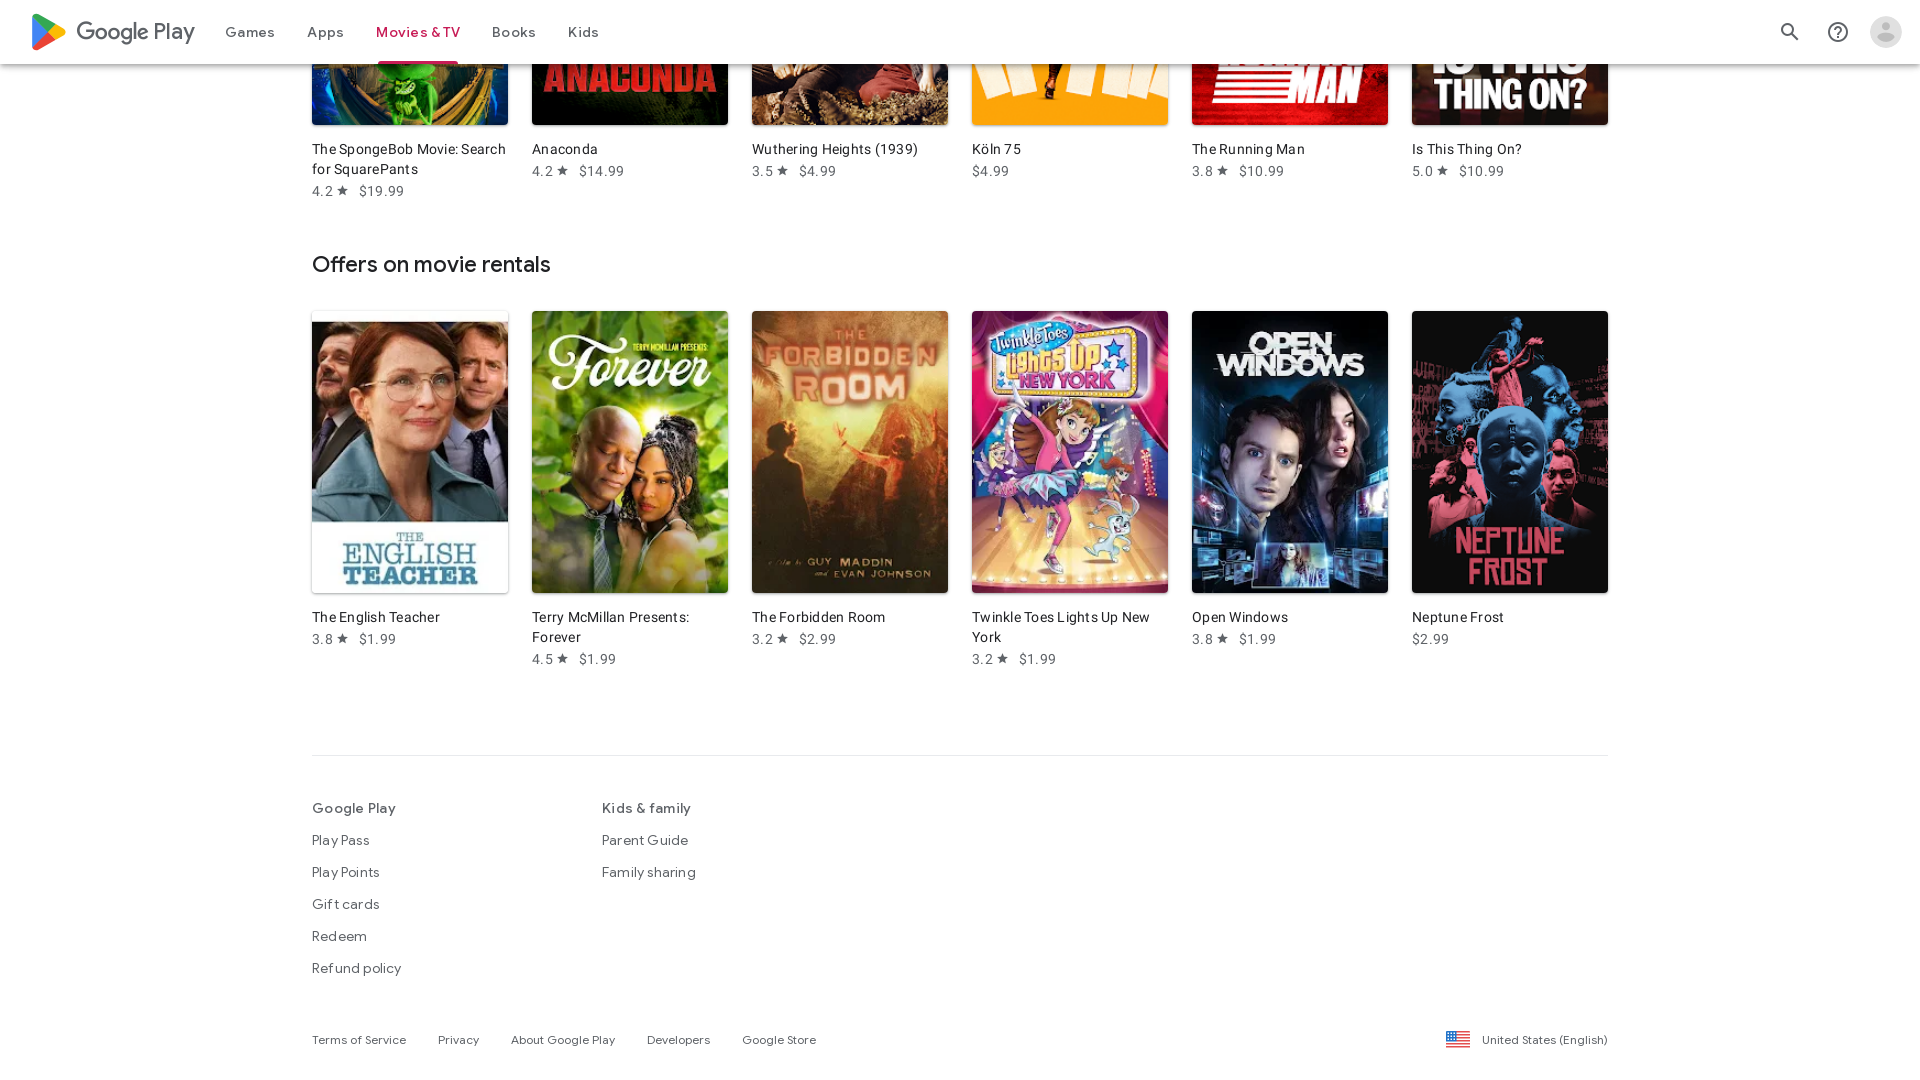